Tests dropdown selection functionality by selecting different options using various methods (index, visible text, and value) from an old-style select menu

Starting URL: https://demoqa.com/select-menu

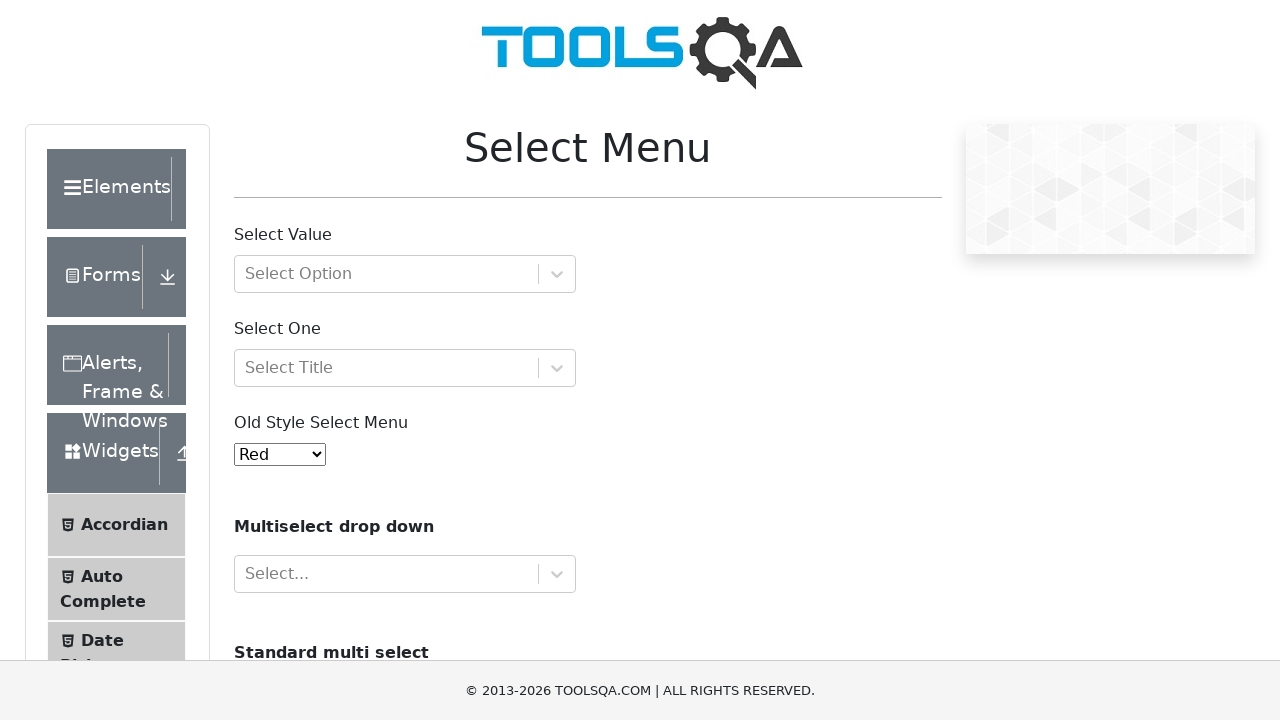

Located the old-style select menu element
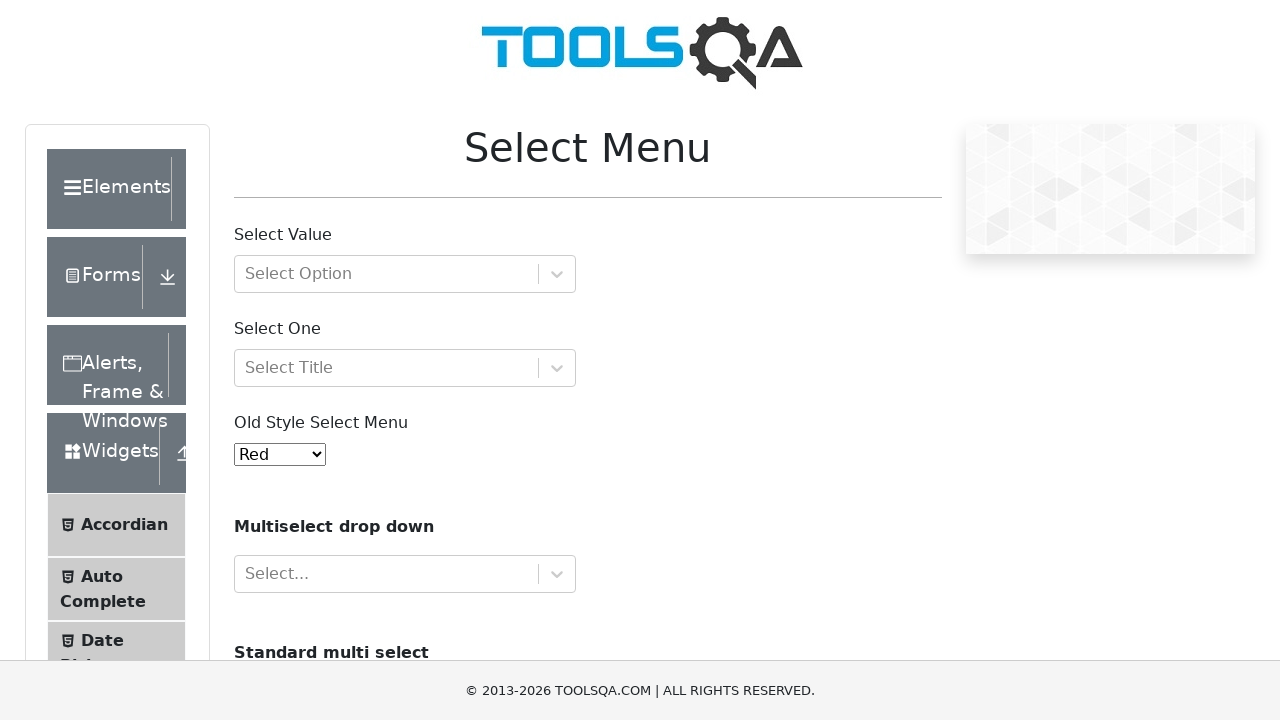

Selected 'Purple' option using index 4 on #oldSelectMenu
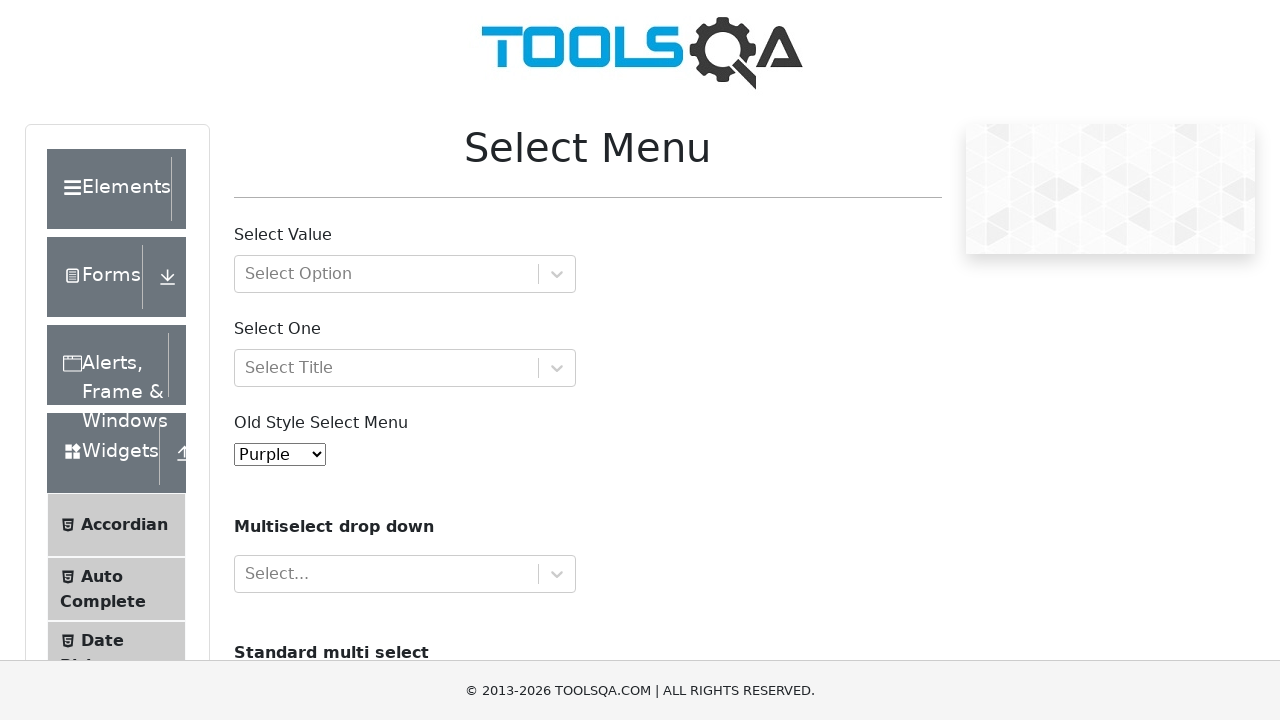

Selected 'Magenta' option using visible text on #oldSelectMenu
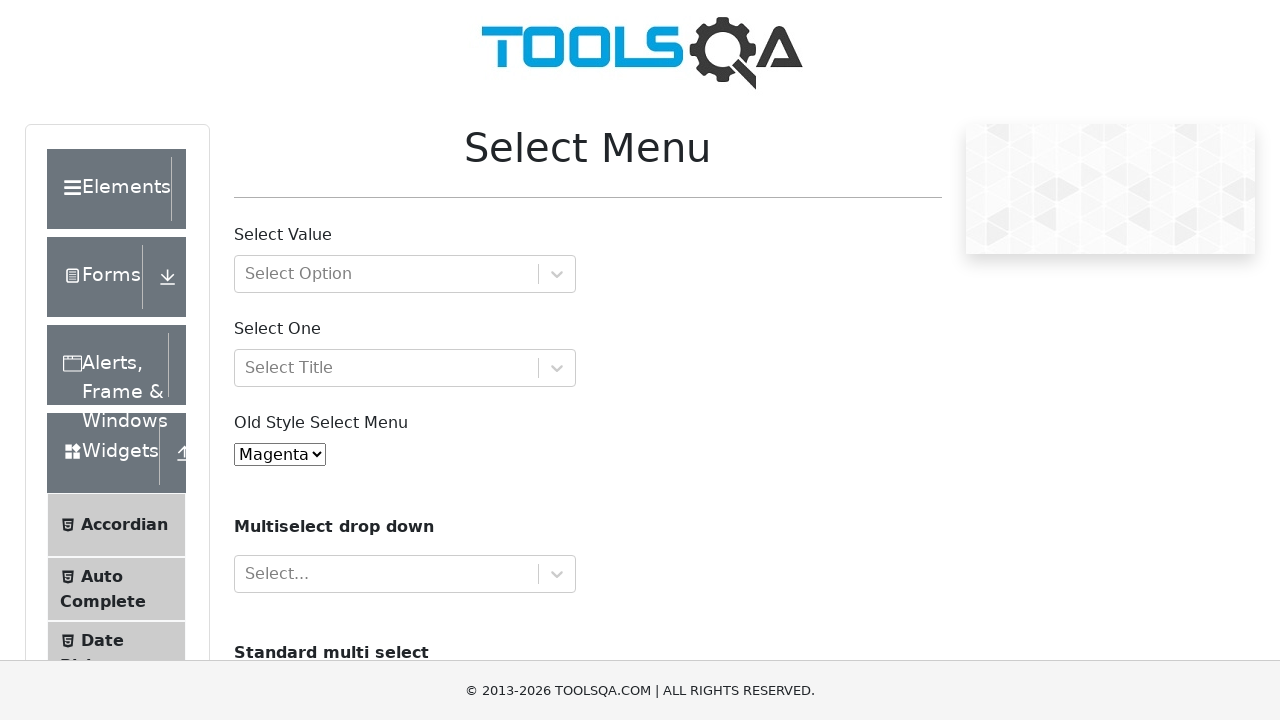

Selected option with value attribute '2' on #oldSelectMenu
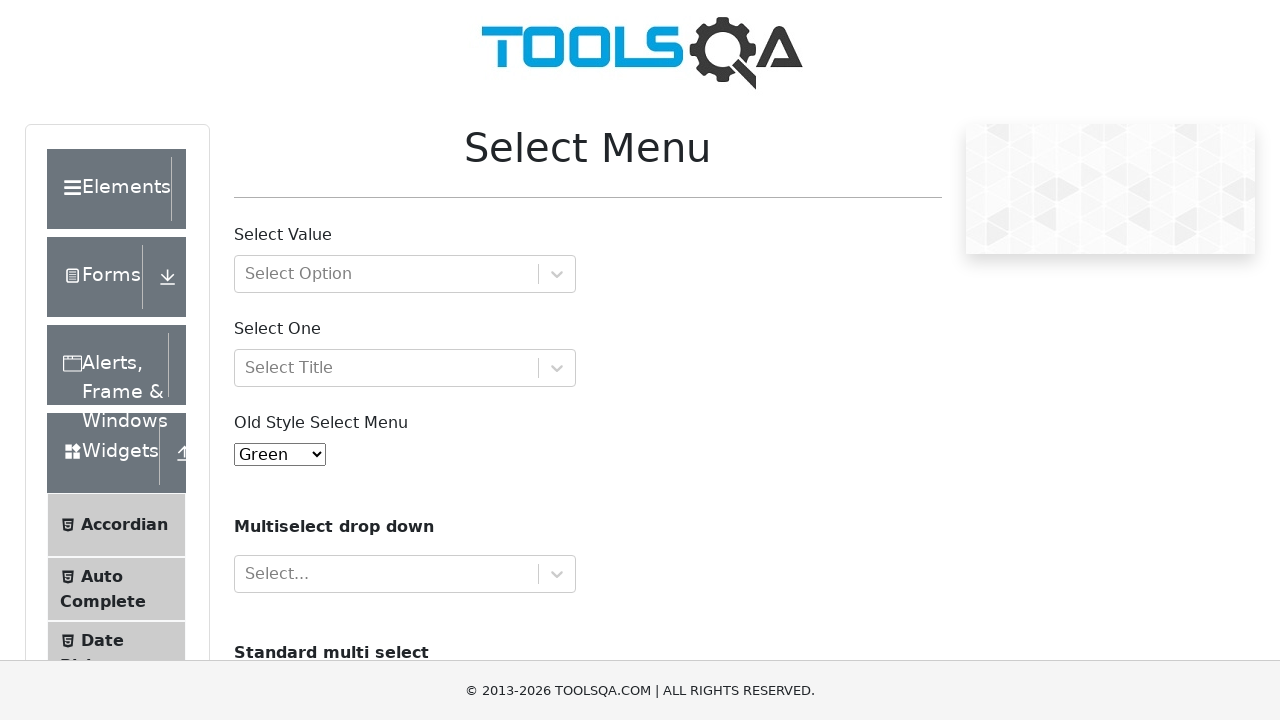

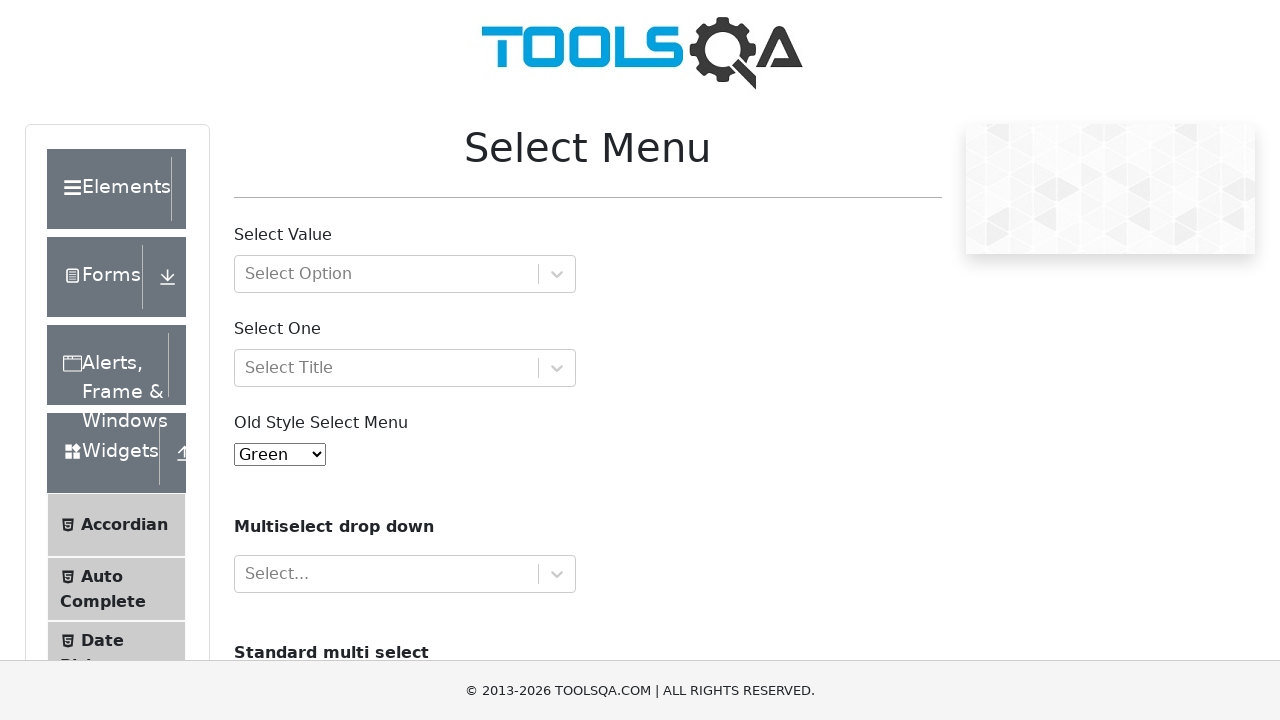